Tests JavaScript prompt dialog by navigating to the alerts page, clicking the prompt button, entering text in the prompt, accepting it, and verifying the entered text appears in the result.

Starting URL: https://the-internet.herokuapp.com/

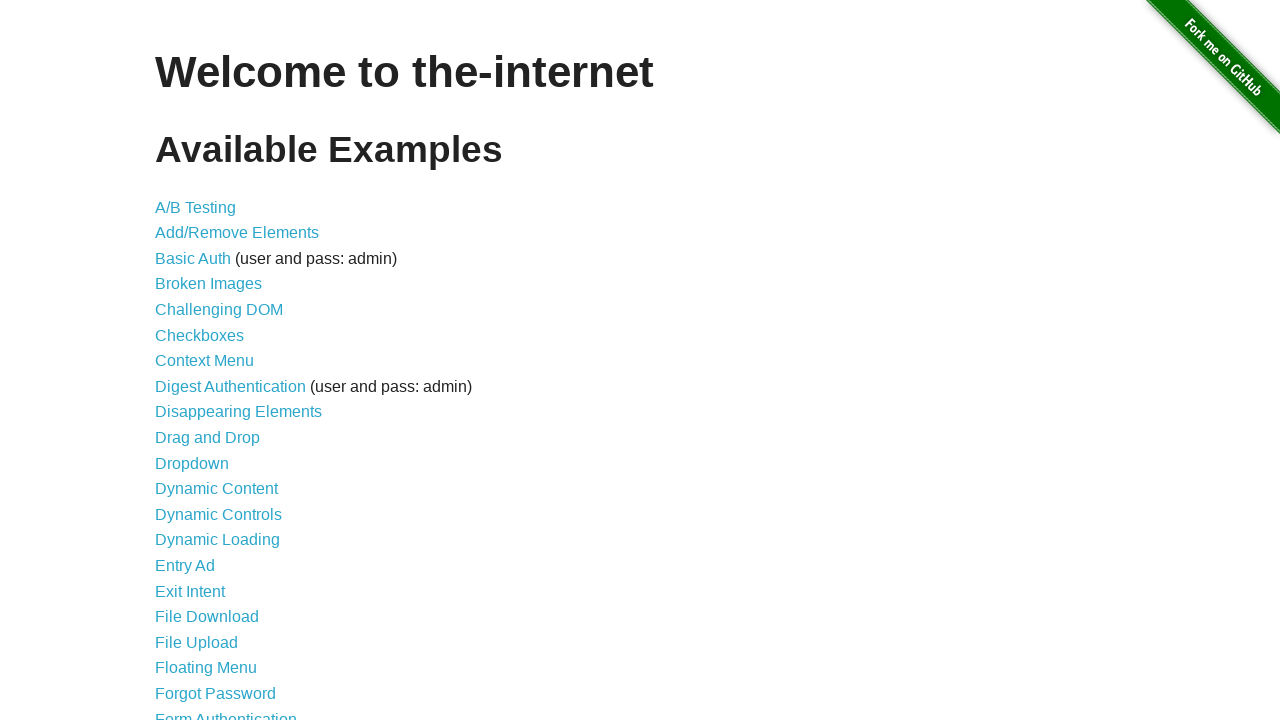

Clicked on JavaScript Alerts link to navigate to alerts page at (214, 361) on a[href='/javascript_alerts']
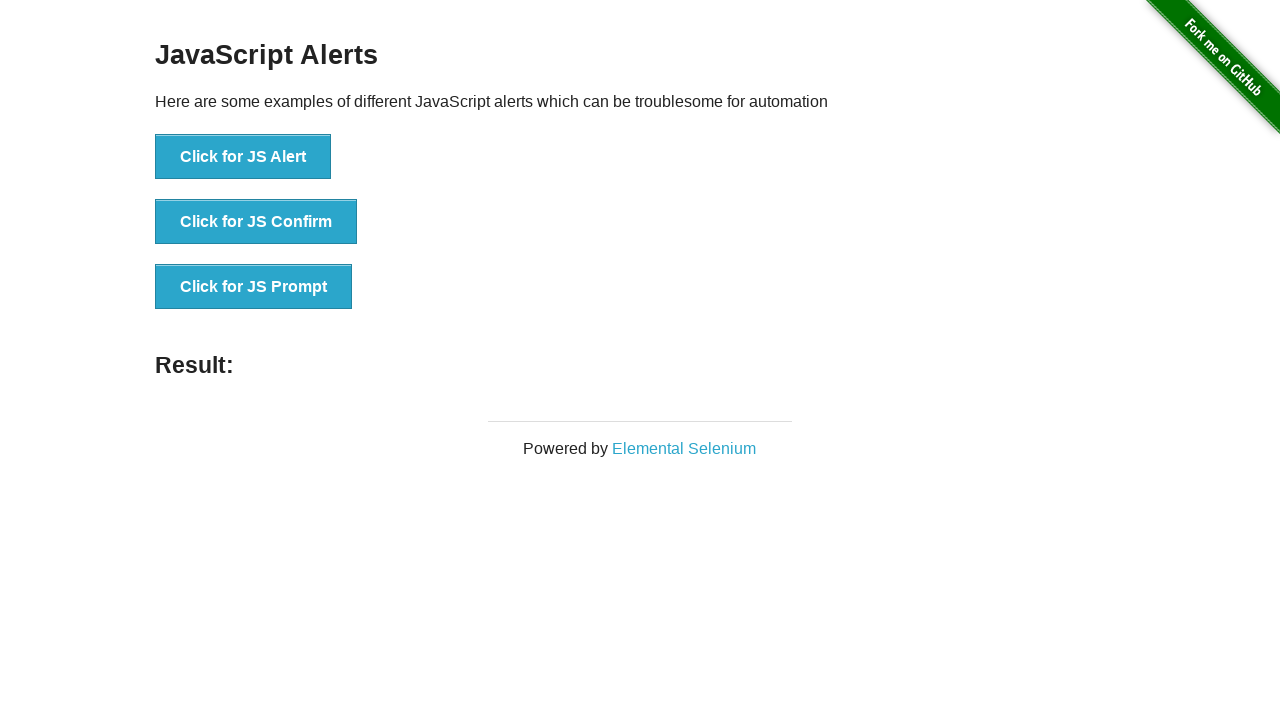

Set up dialog handler to accept prompt with text 'Hello Playwright'
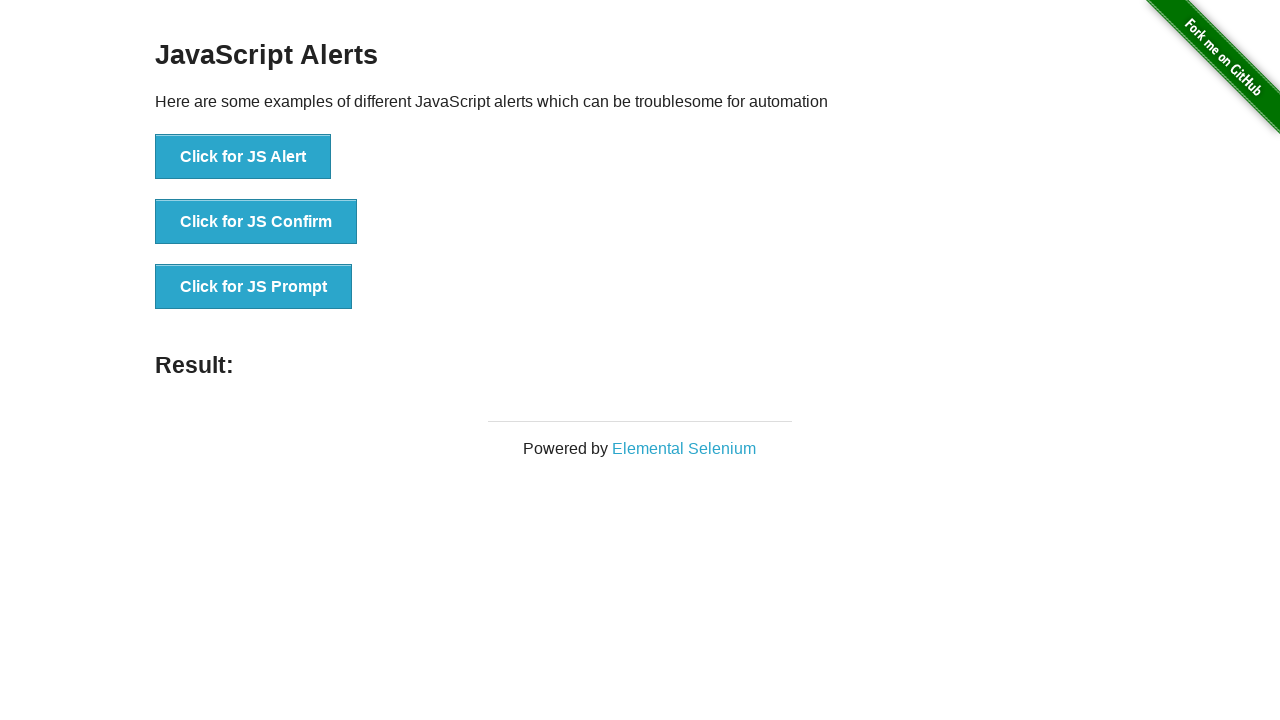

Clicked on 'Click for JS Prompt' button to trigger prompt dialog at (254, 287) on button[onclick='jsPrompt()']
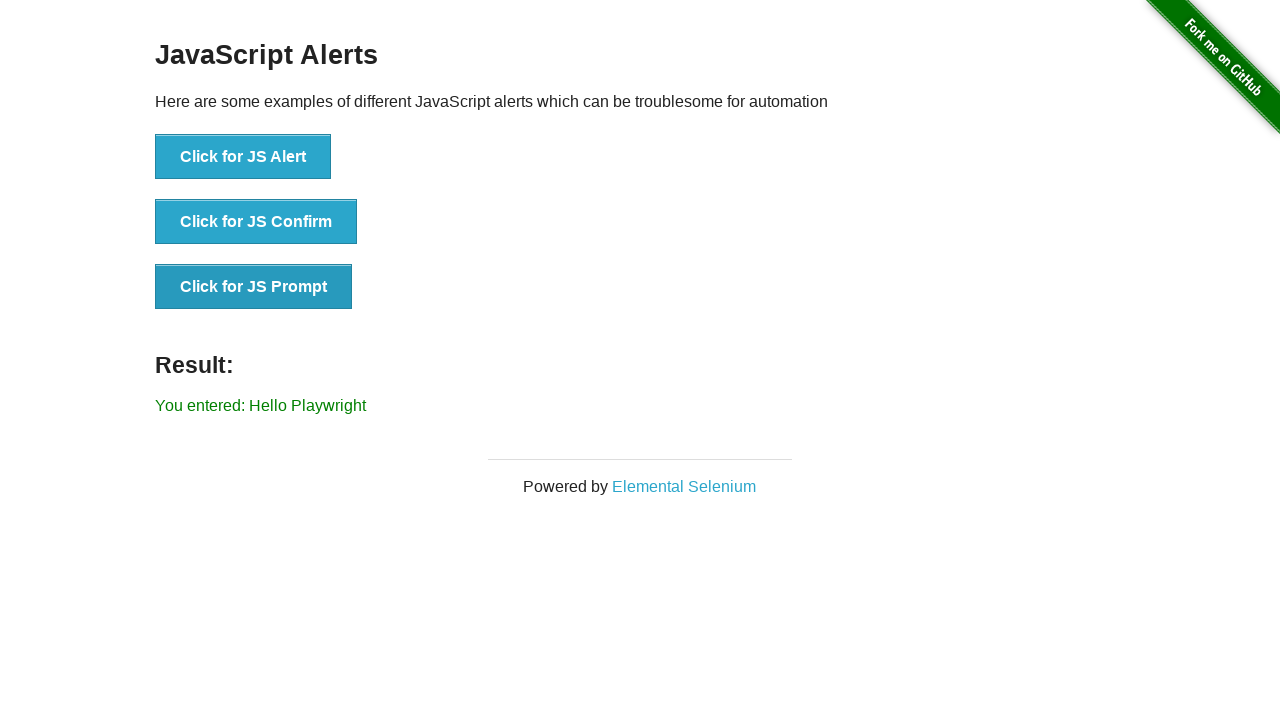

Waited for result element to appear on page
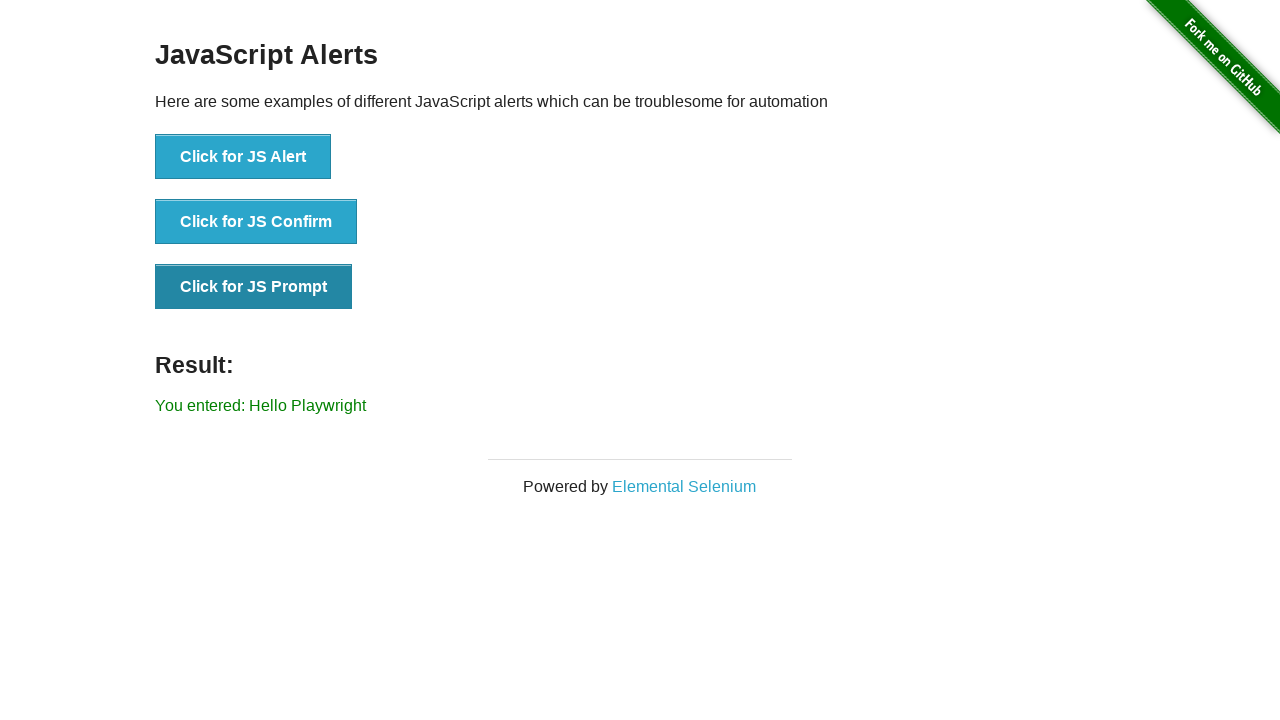

Retrieved result text content from page
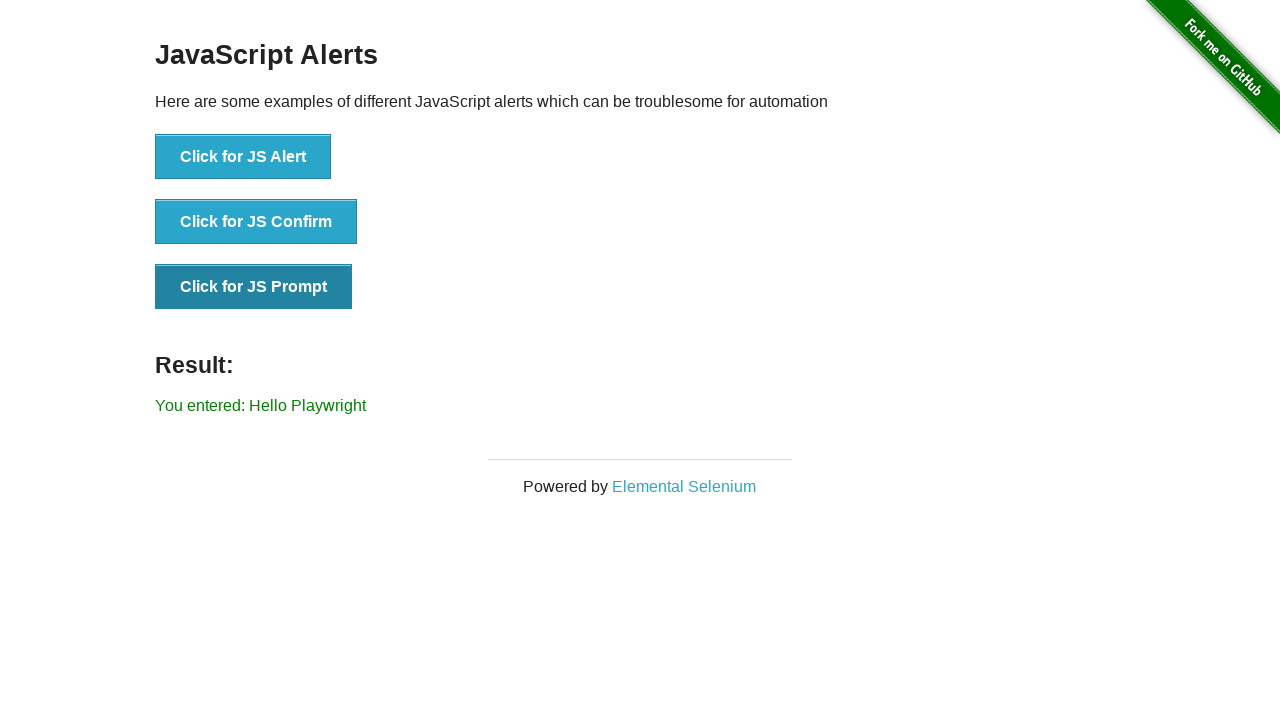

Verified that entered text 'Hello Playwright' appears in result
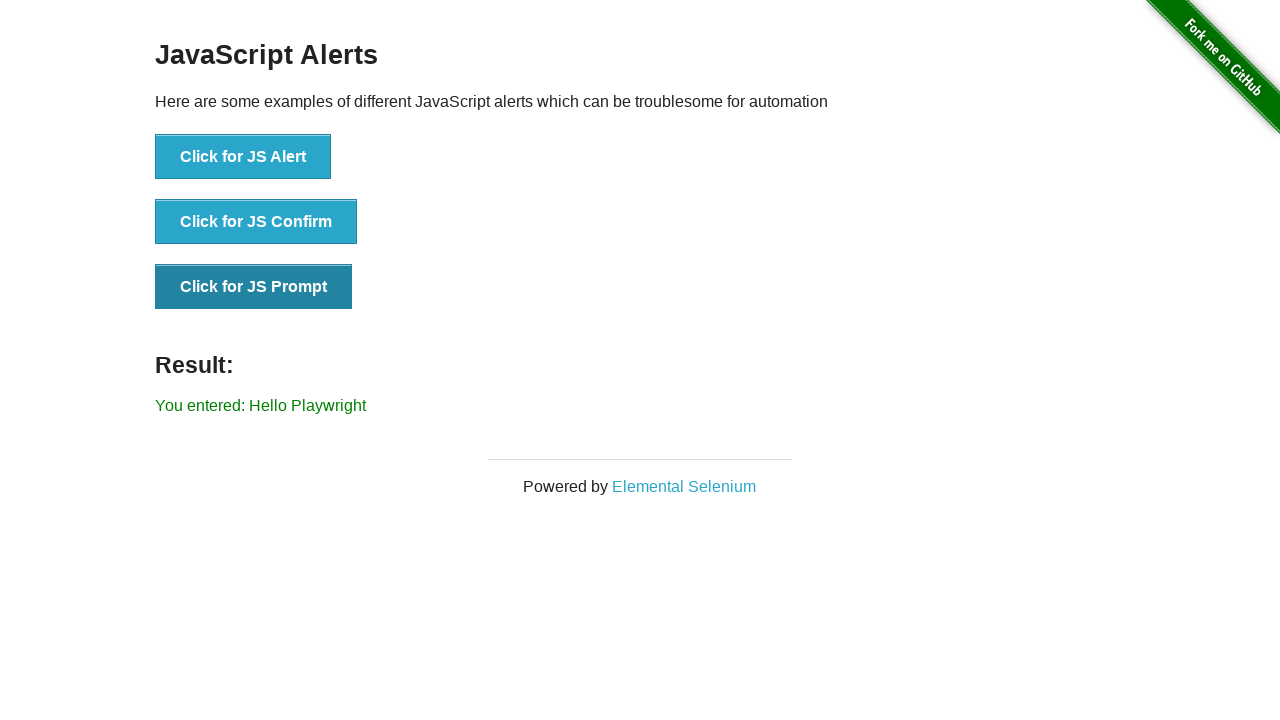

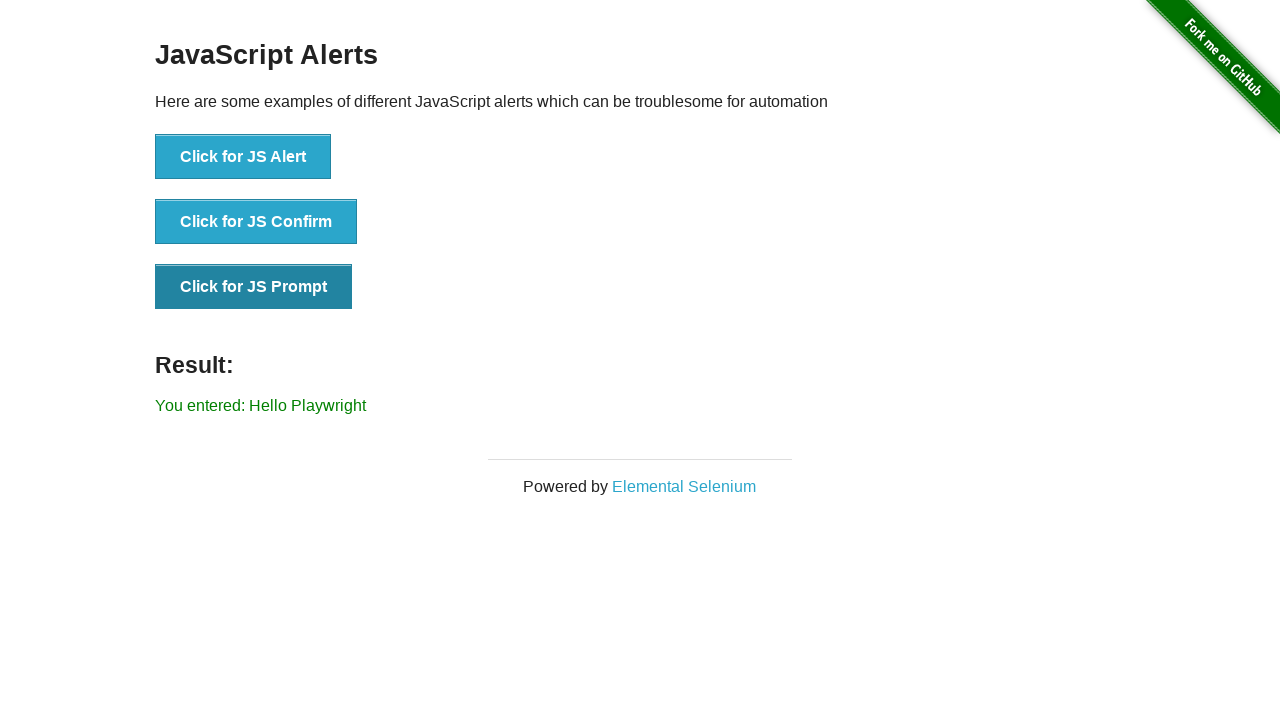